Verifies that the footer exists and contains at least one link

Starting URL: https://urbansnap.vercel.app/

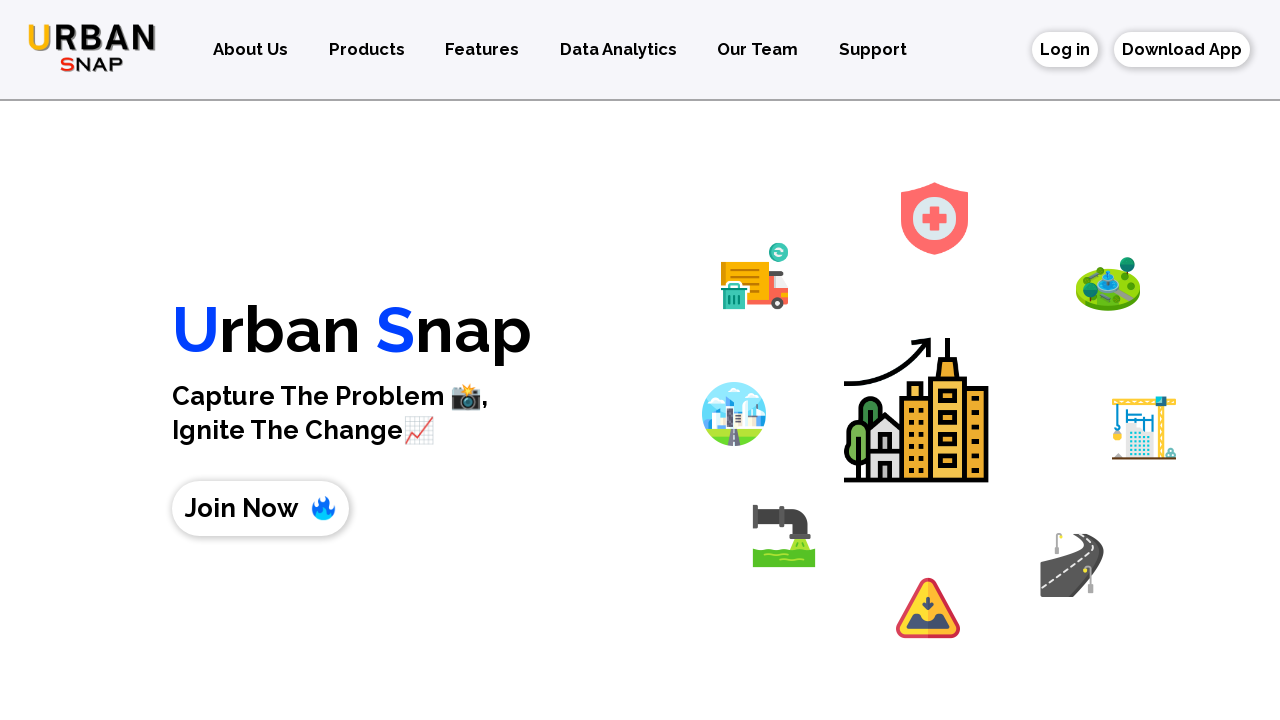

Navigated to https://urbansnap.vercel.app/
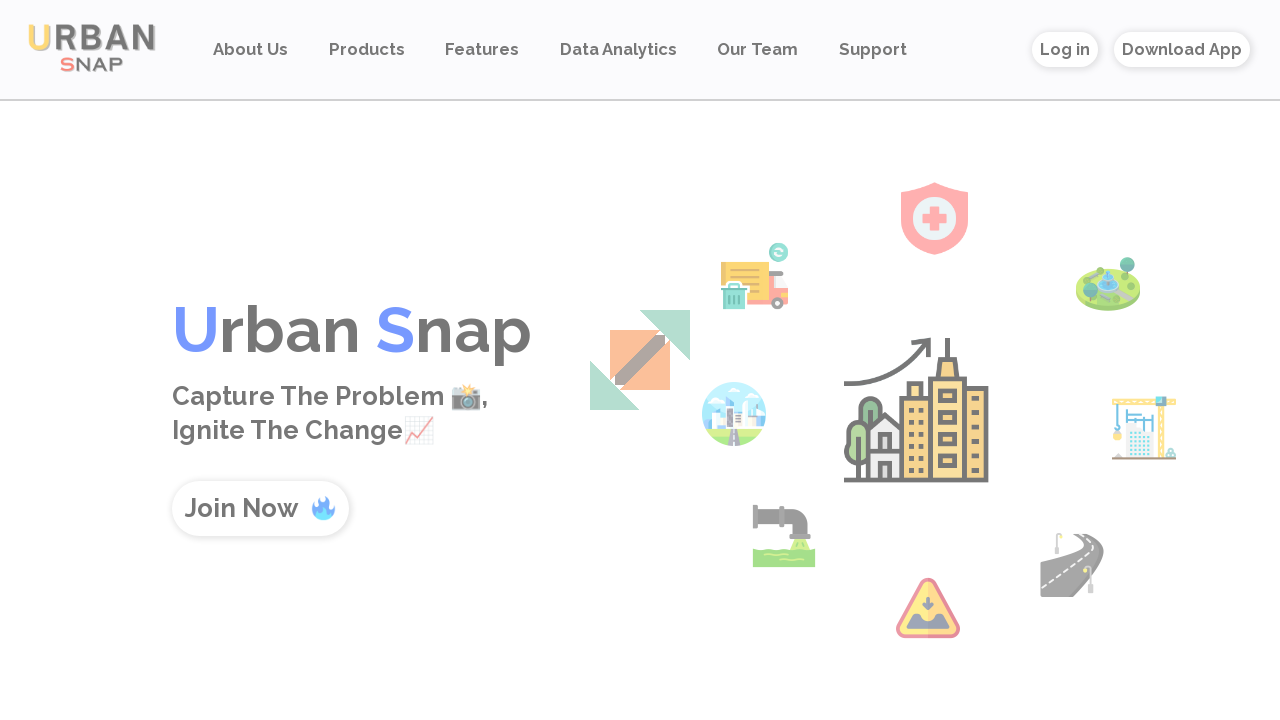

Located footer element
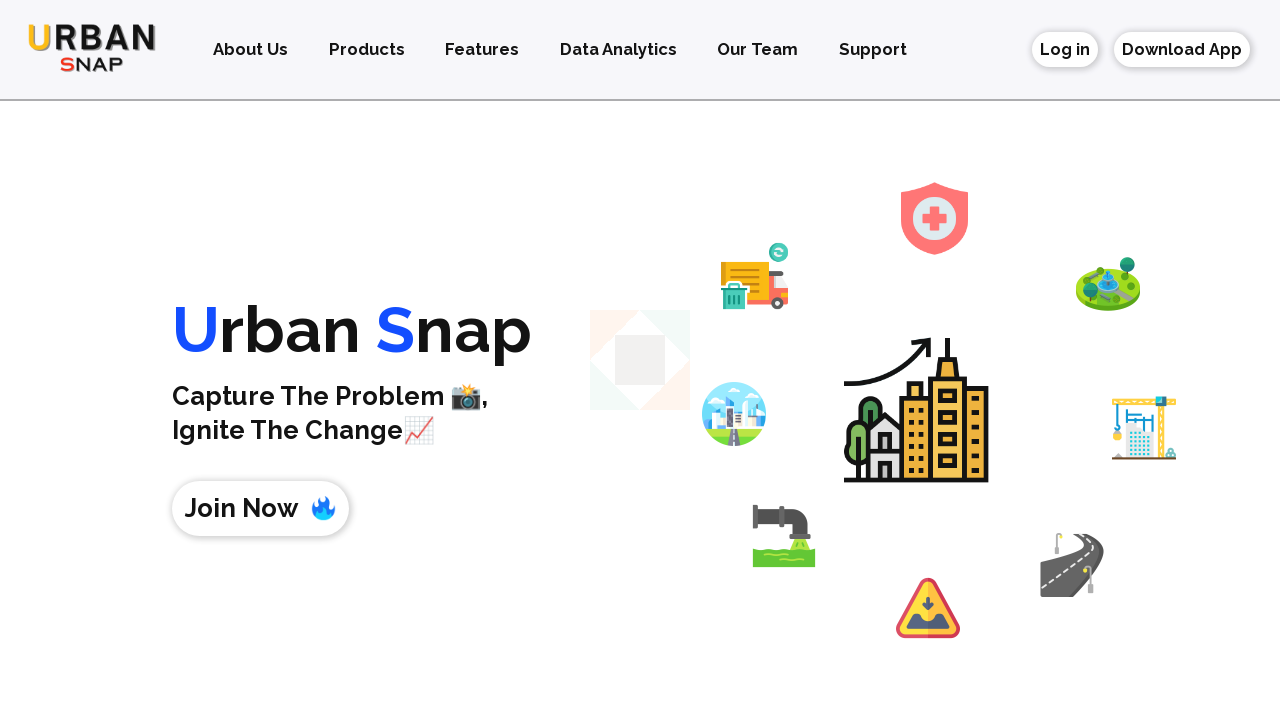

Footer element exists on the page
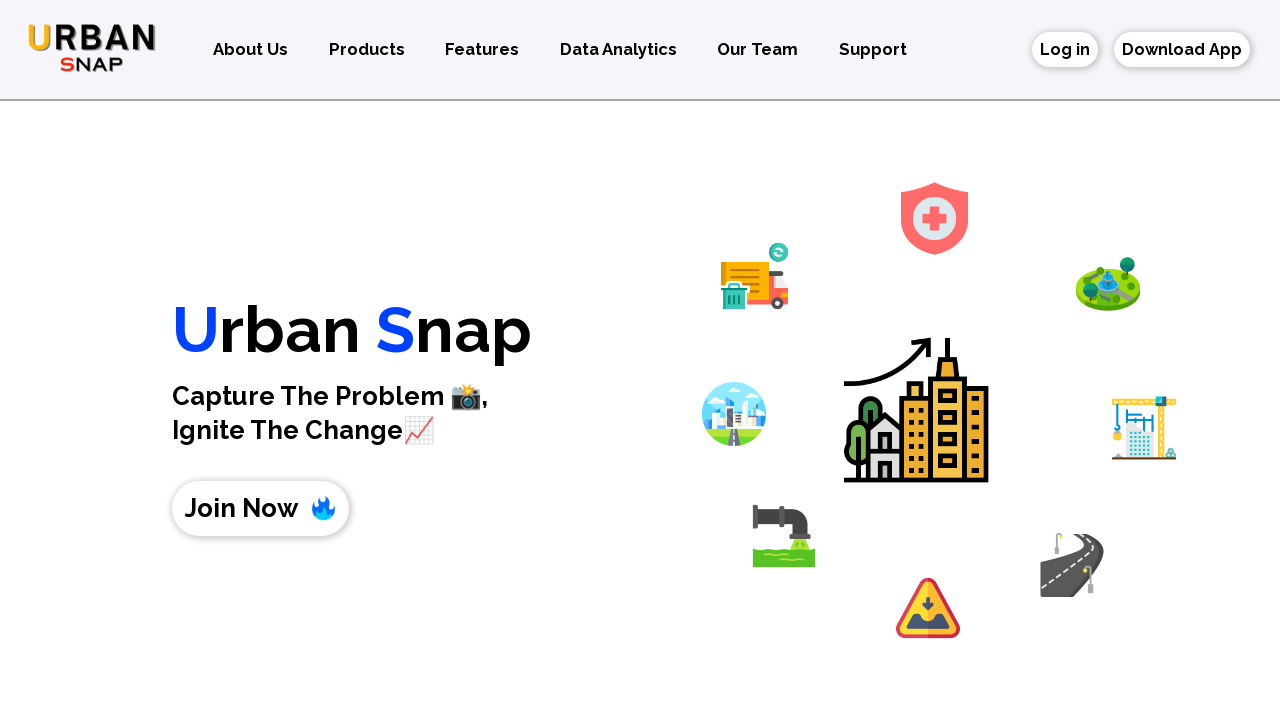

Found 12 link(s) in footer
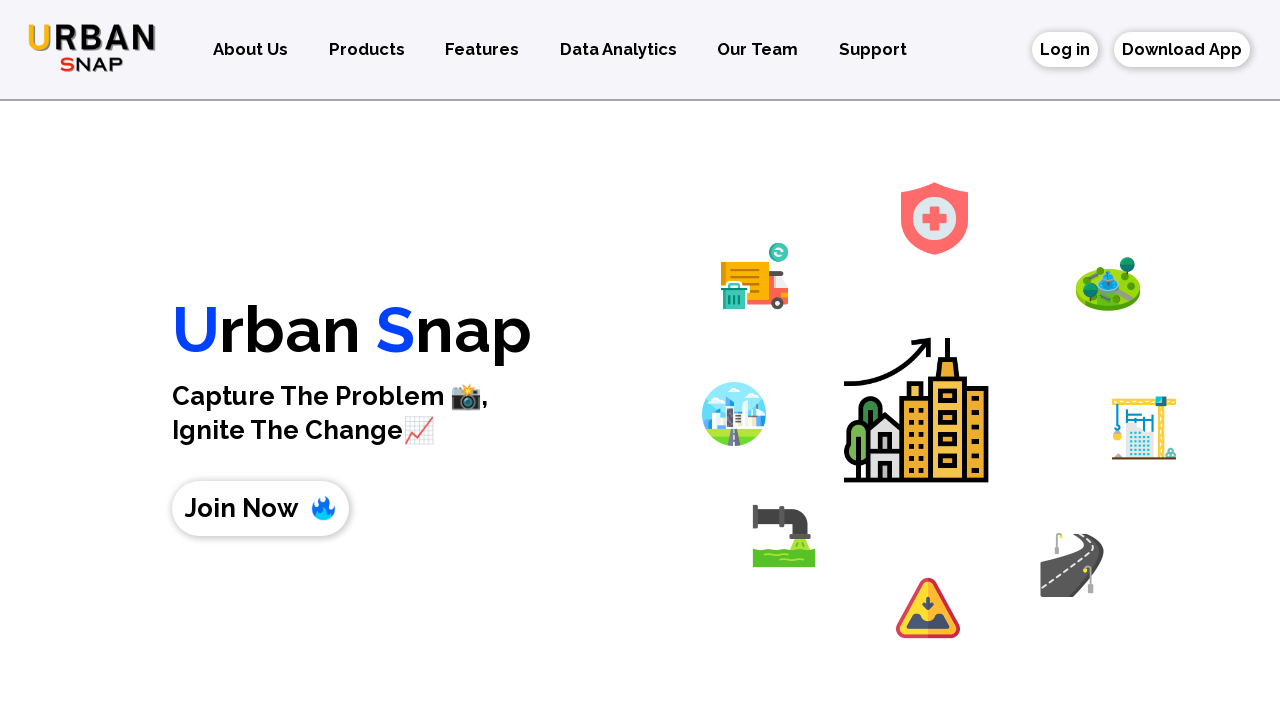

Asserted that footer contains at least one link
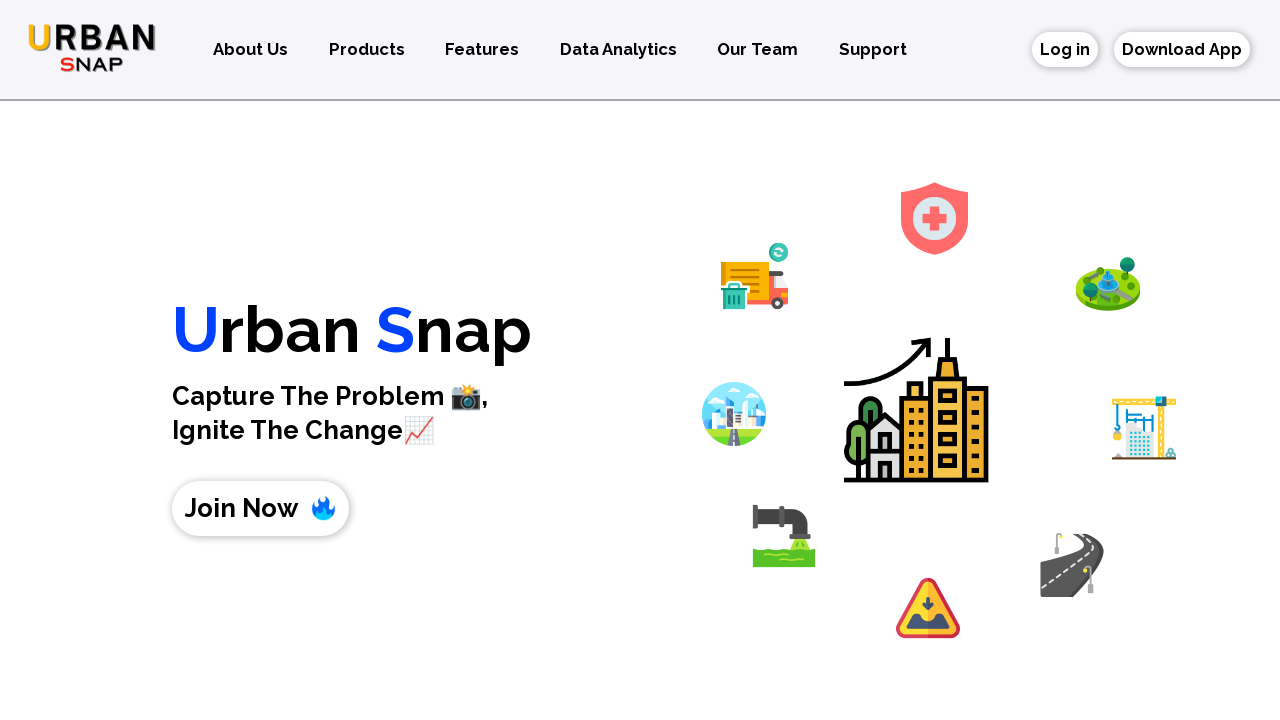

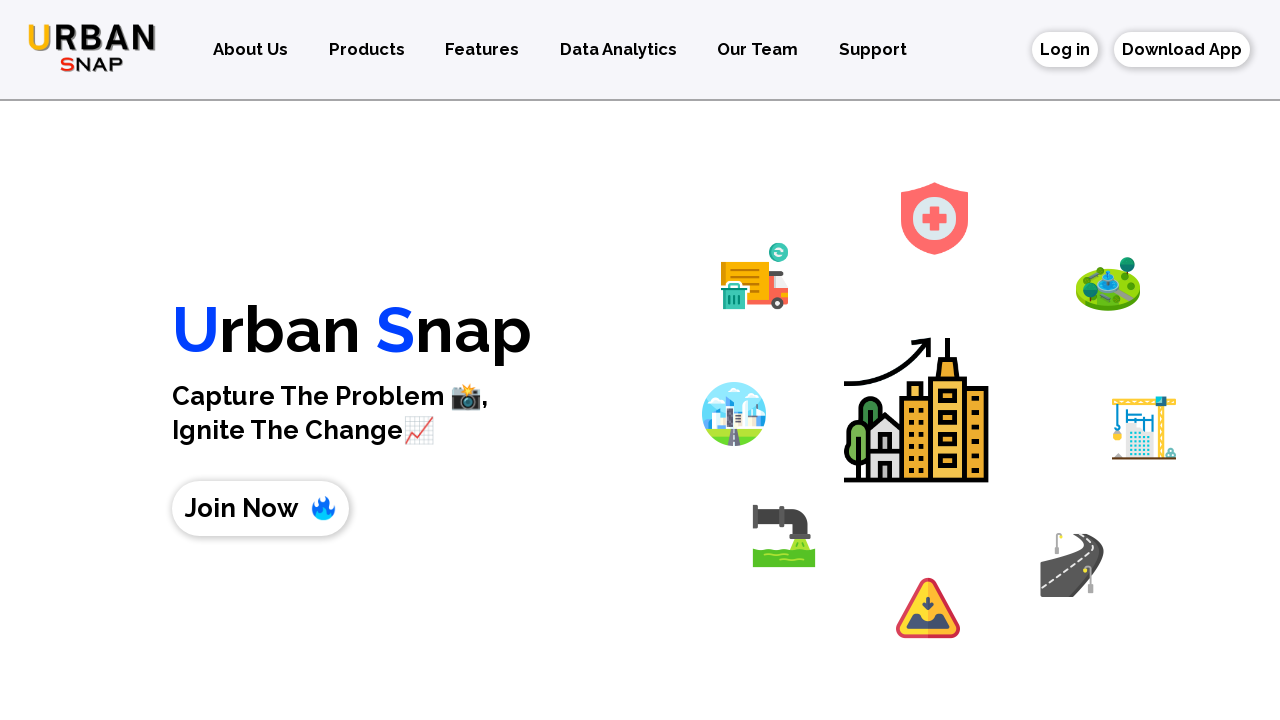